Tests the Bible verse search functionality on openbible.info by entering a search term, submitting the search, and verifying that verse results are displayed.

Starting URL: https://www.openbible.info/topics/

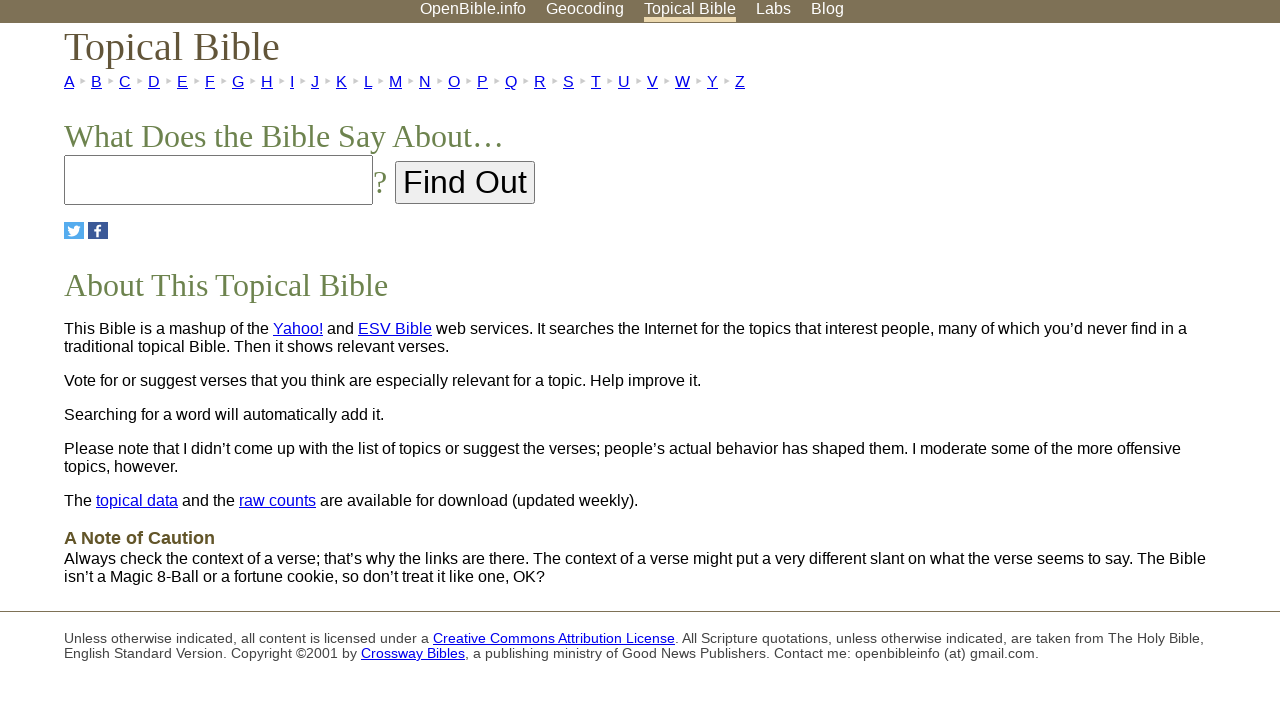

Filled search box with 'wisdom' on #search
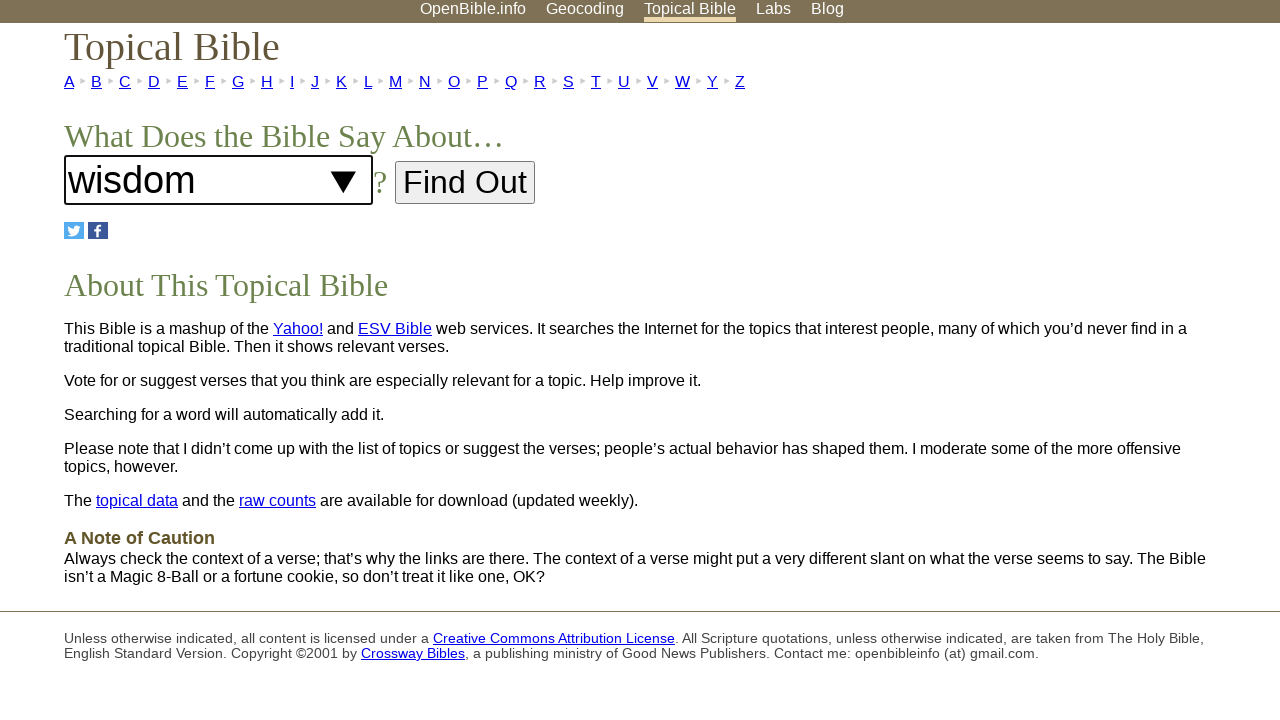

Submitted search by pressing Enter on #search
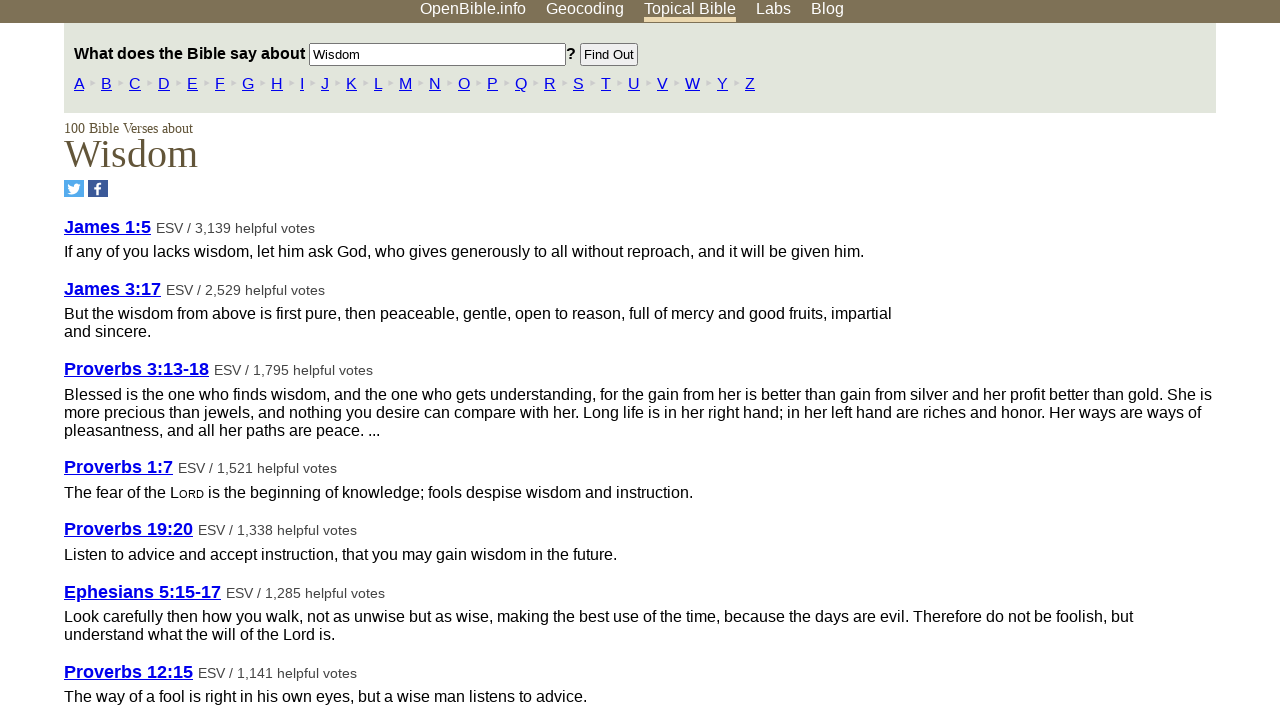

Search results header appeared with verse count
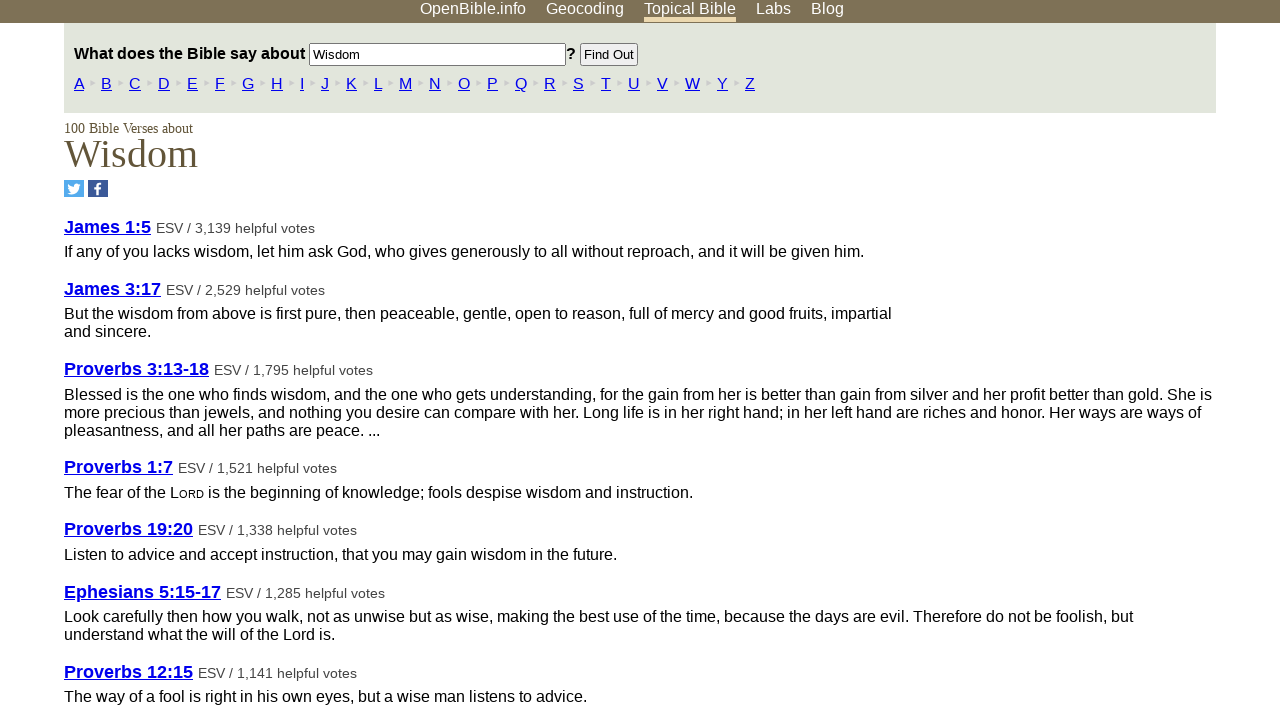

Verse results table loaded
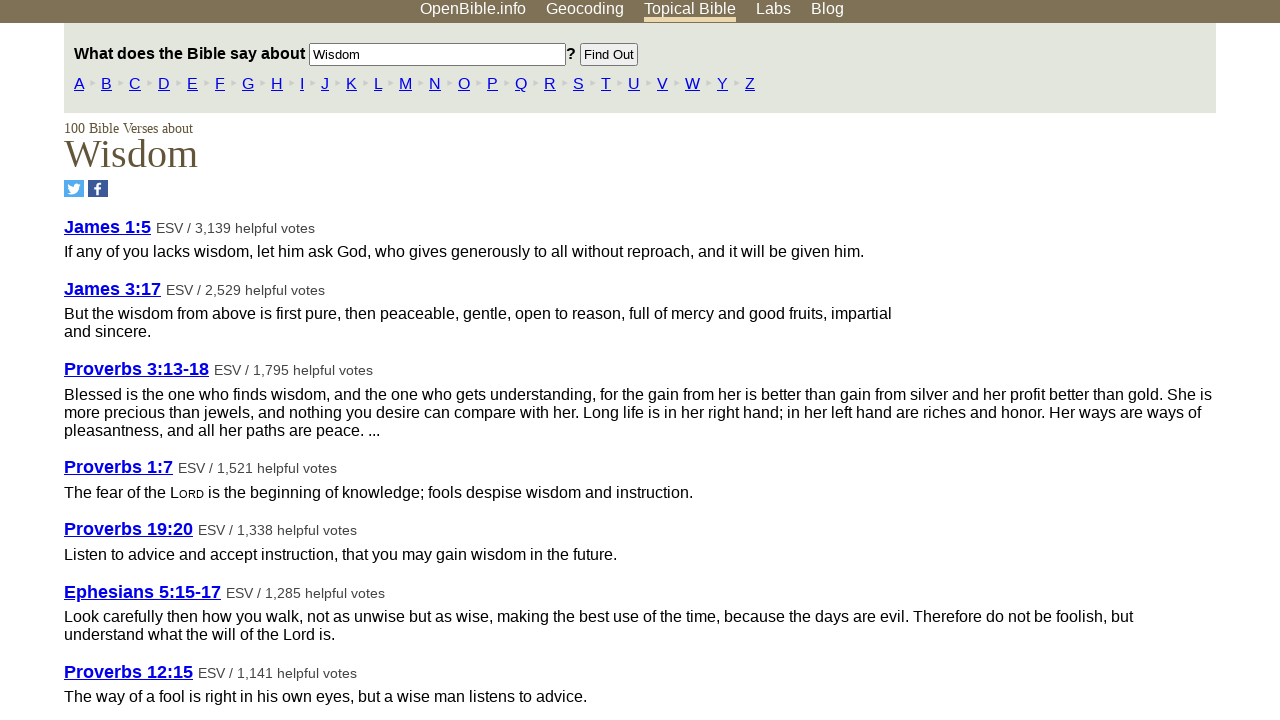

Verified that verse entries are displayed
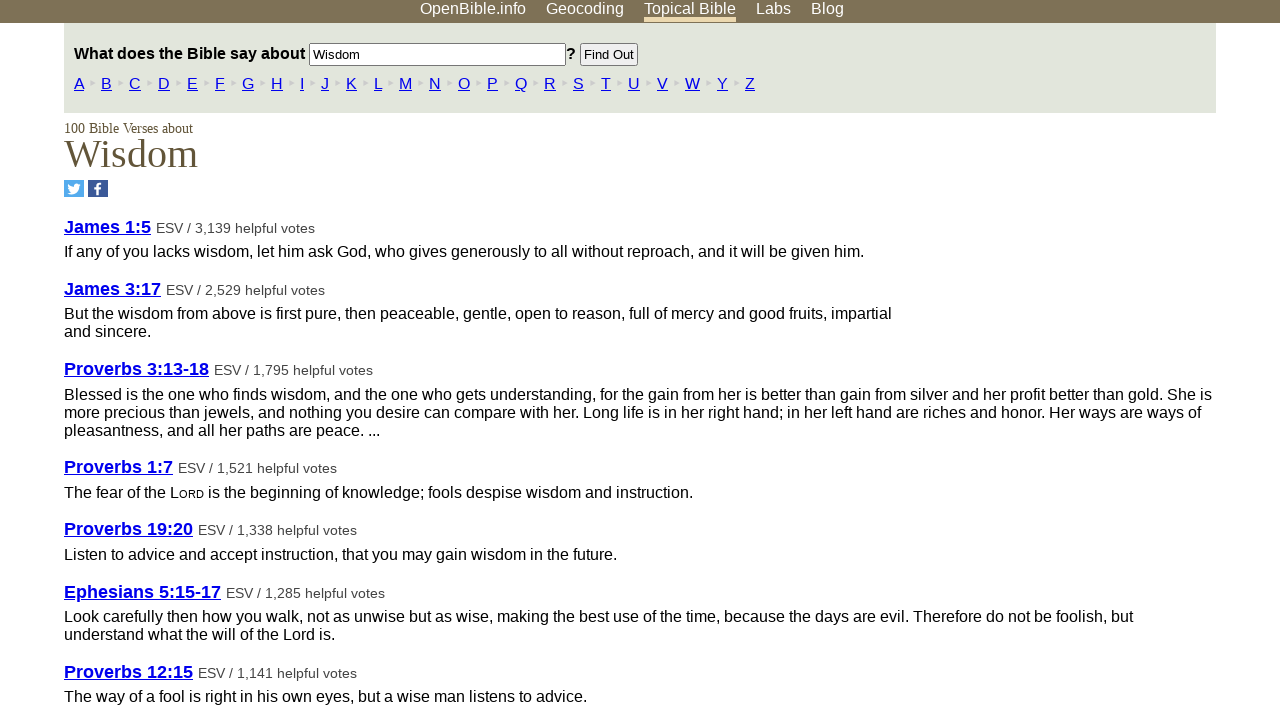

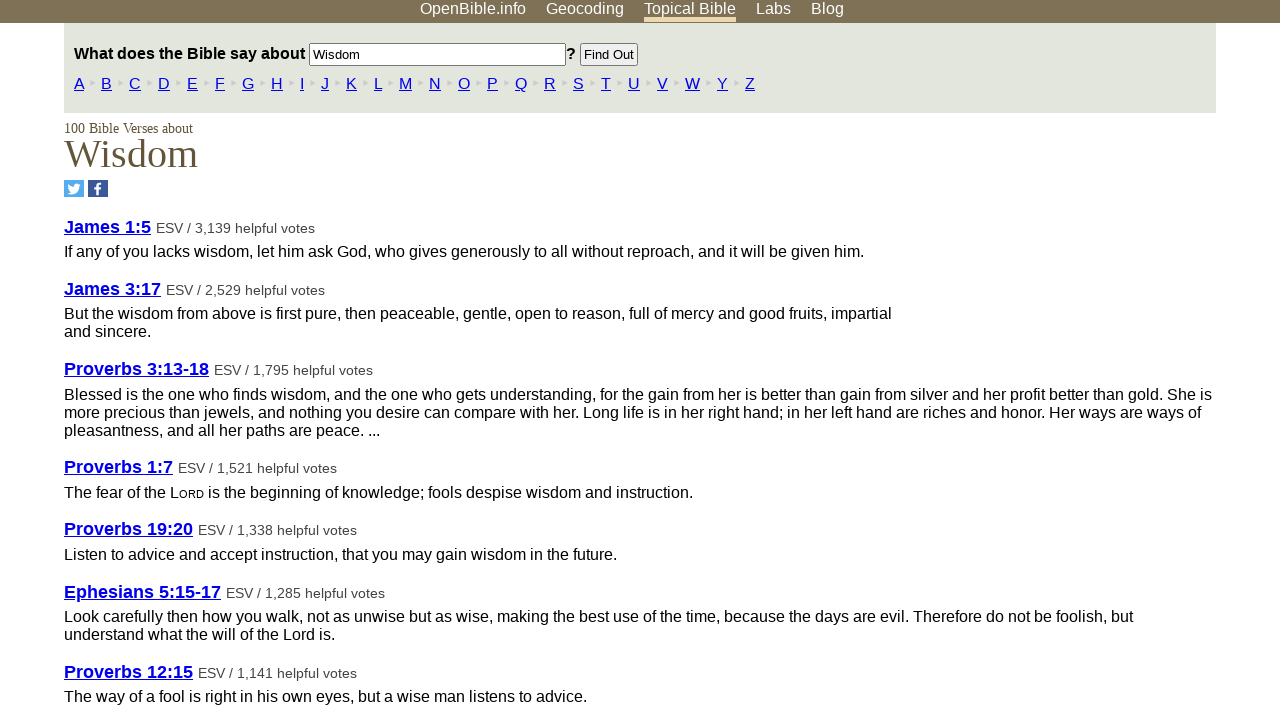